Tests scrolling functionality on jQuery UI selectable demo page by scrolling to and clicking on Item 7 within an iframe

Starting URL: https://jqueryui.com/selectable/

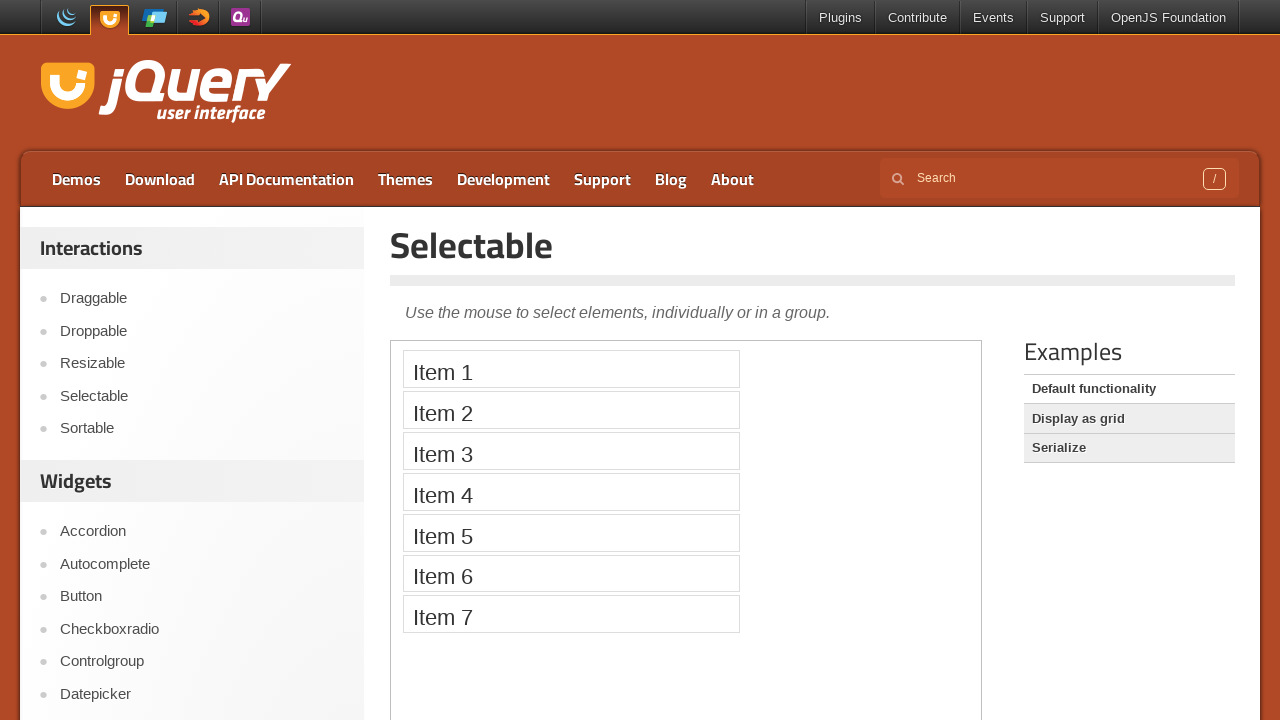

Located the iframe containing selectable items
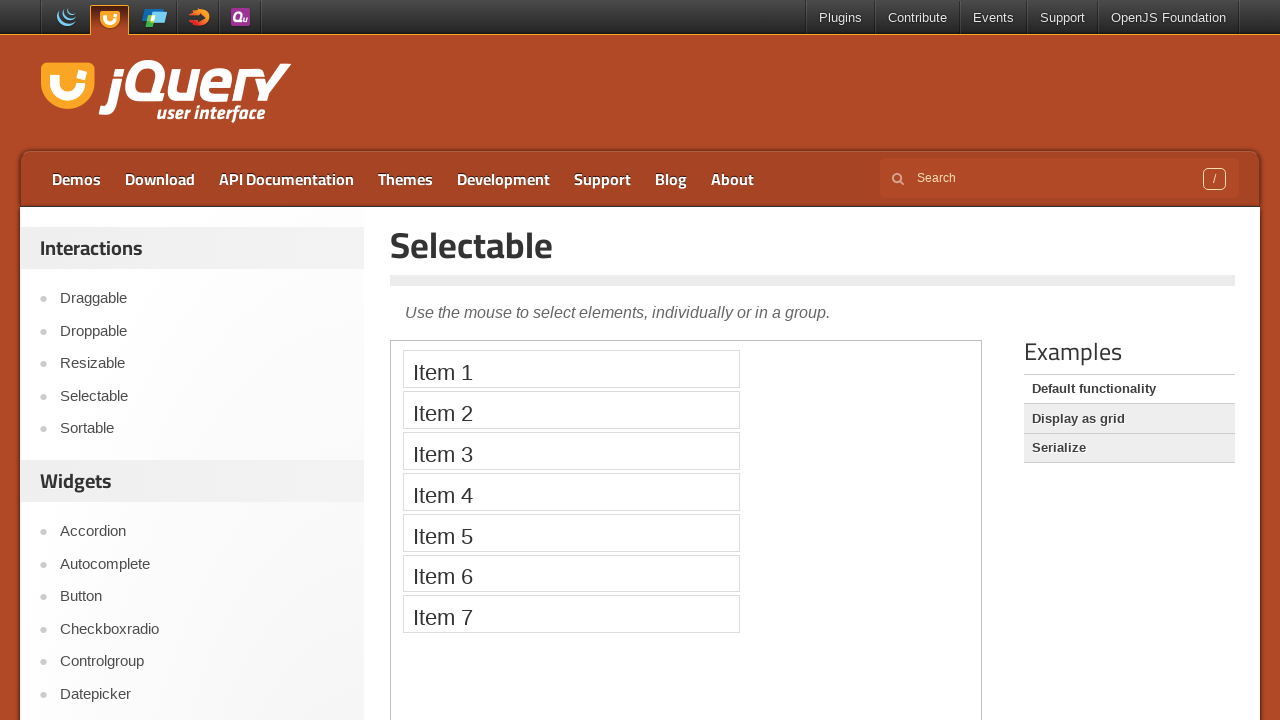

Located Item 7 element in the iframe
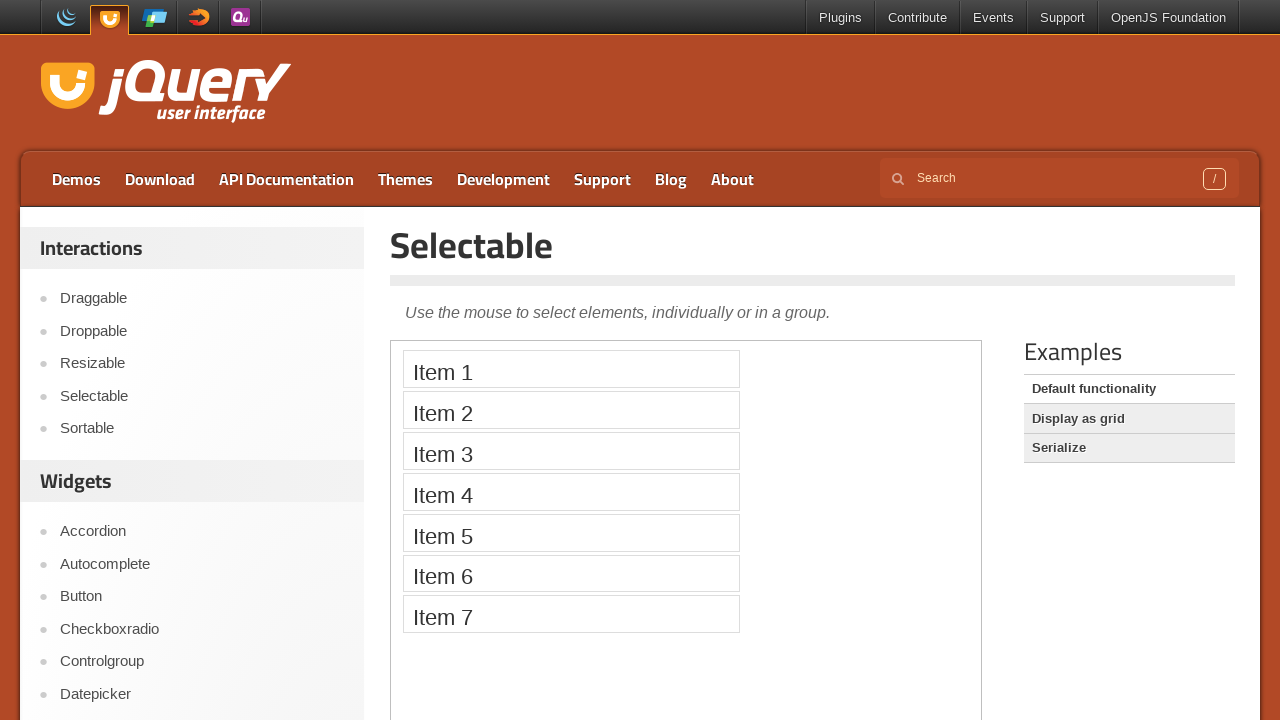

Scrolled to Item 7 to bring it into view
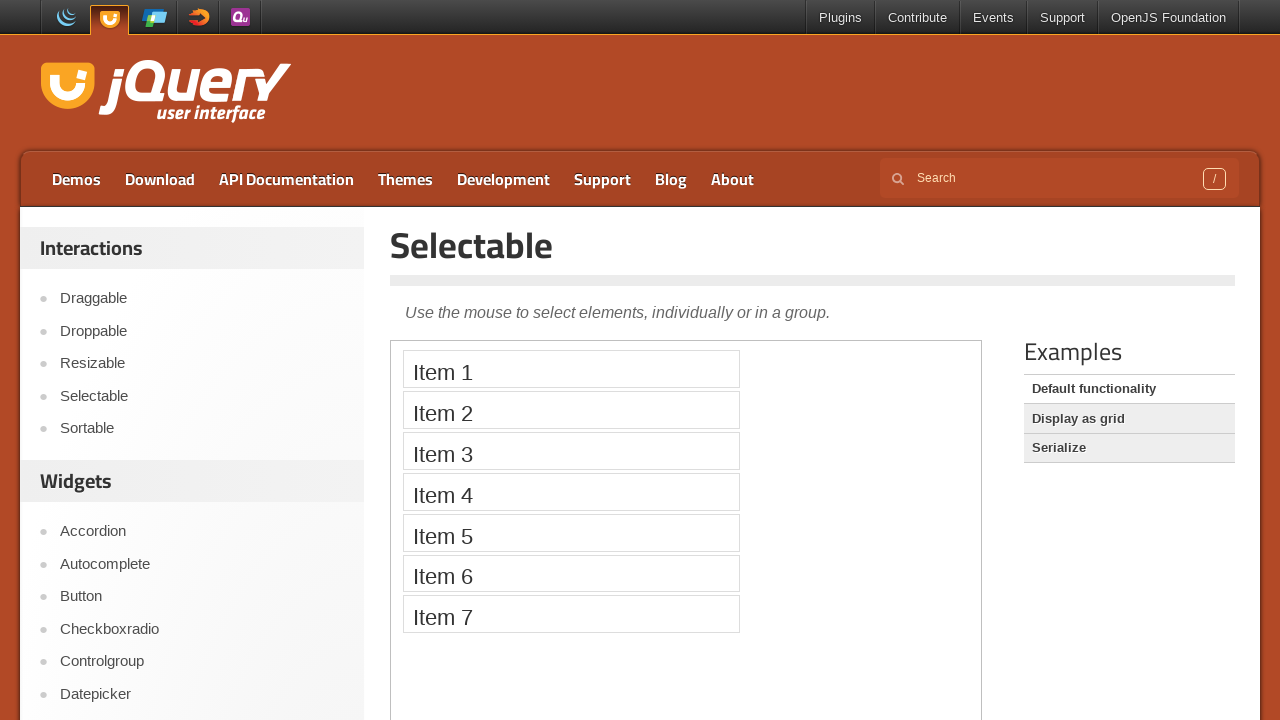

Clicked on Item 7 to select it at (571, 614) on iframe >> nth=0 >> internal:control=enter-frame >> xpath=//li[text()='Item 7']
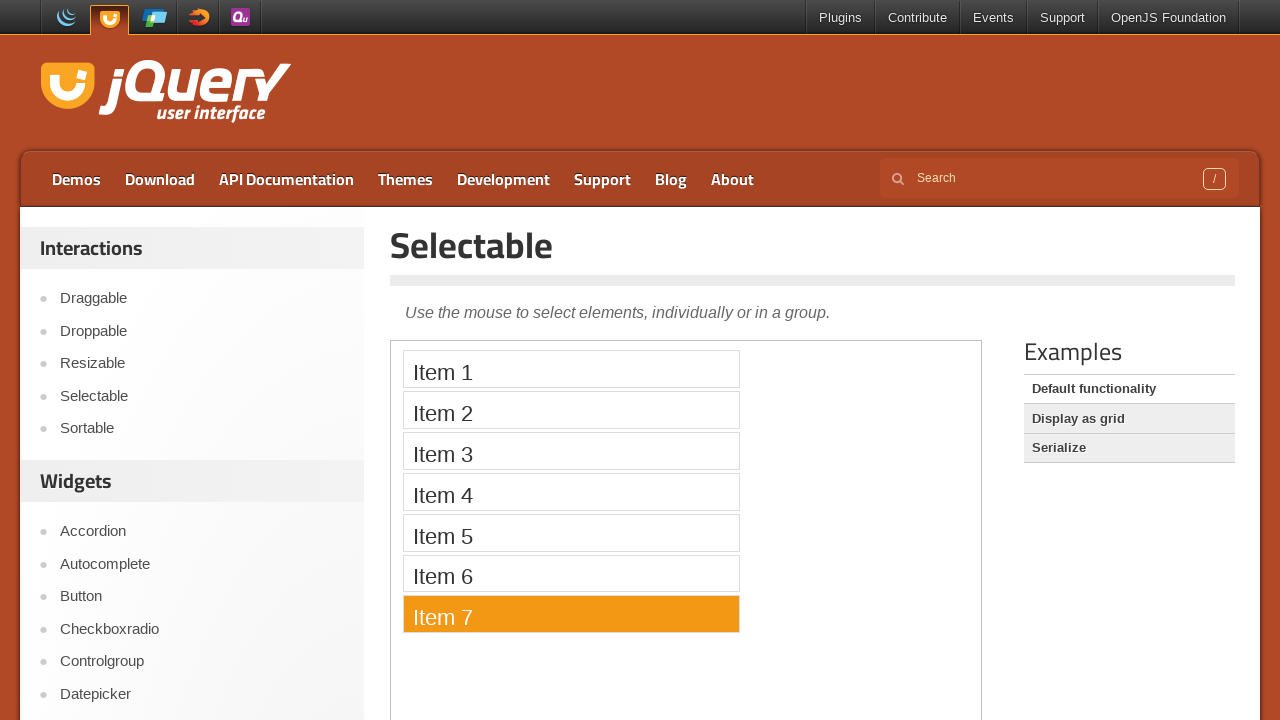

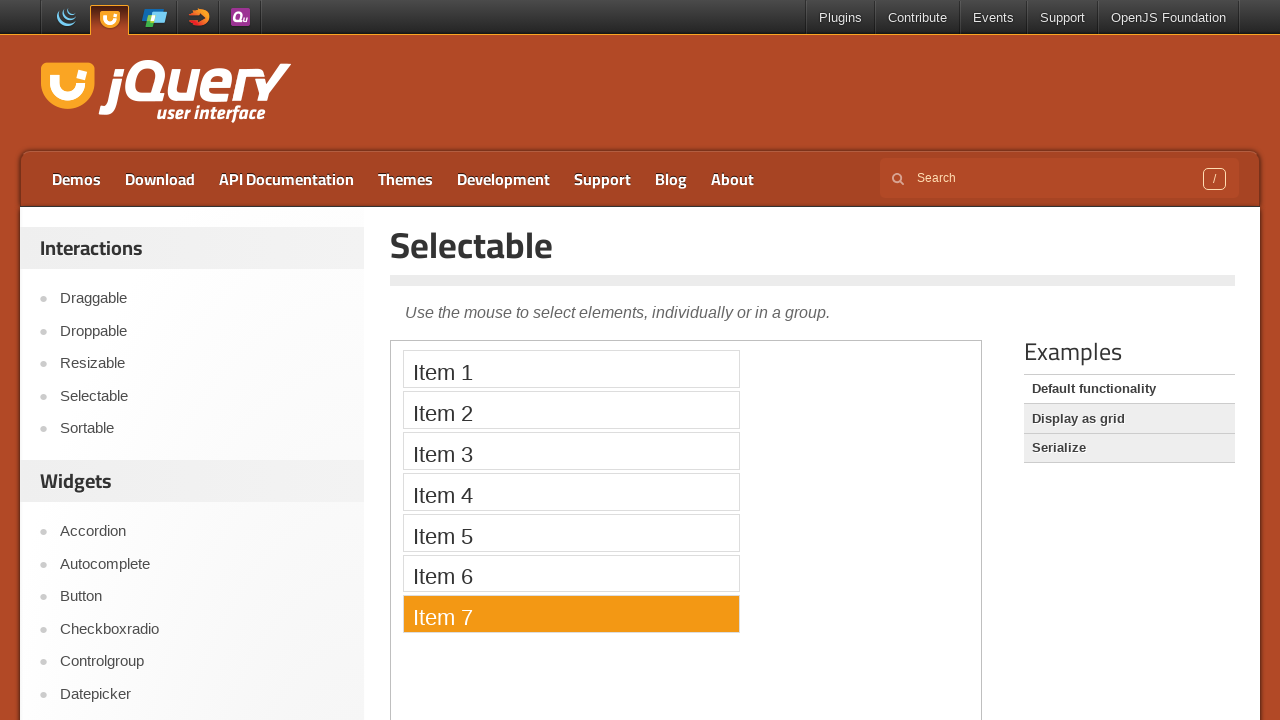